Navigates to the dashboard and monitors browser console for any CORS-related errors during page load.

Starting URL: http://niro-agent-dashboard-dev-816454053517.s3-website-us-east-1.amazonaws.com

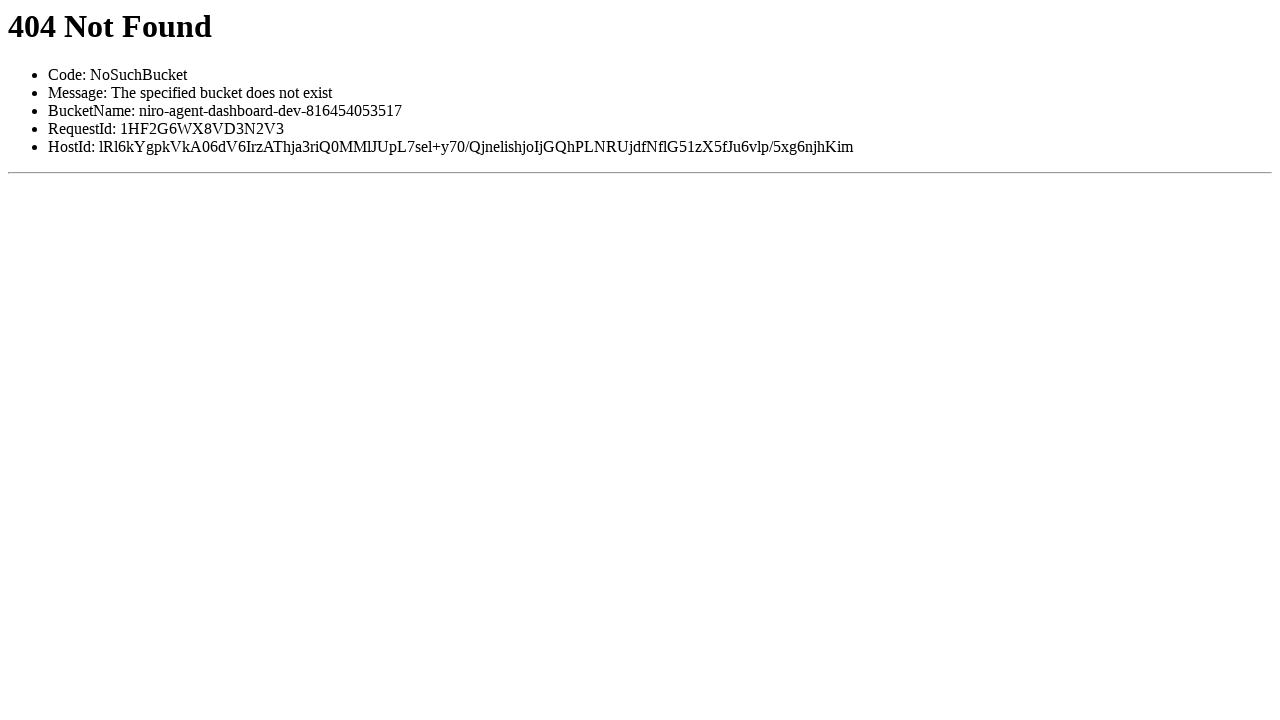

Navigated to Niro Agent Dashboard
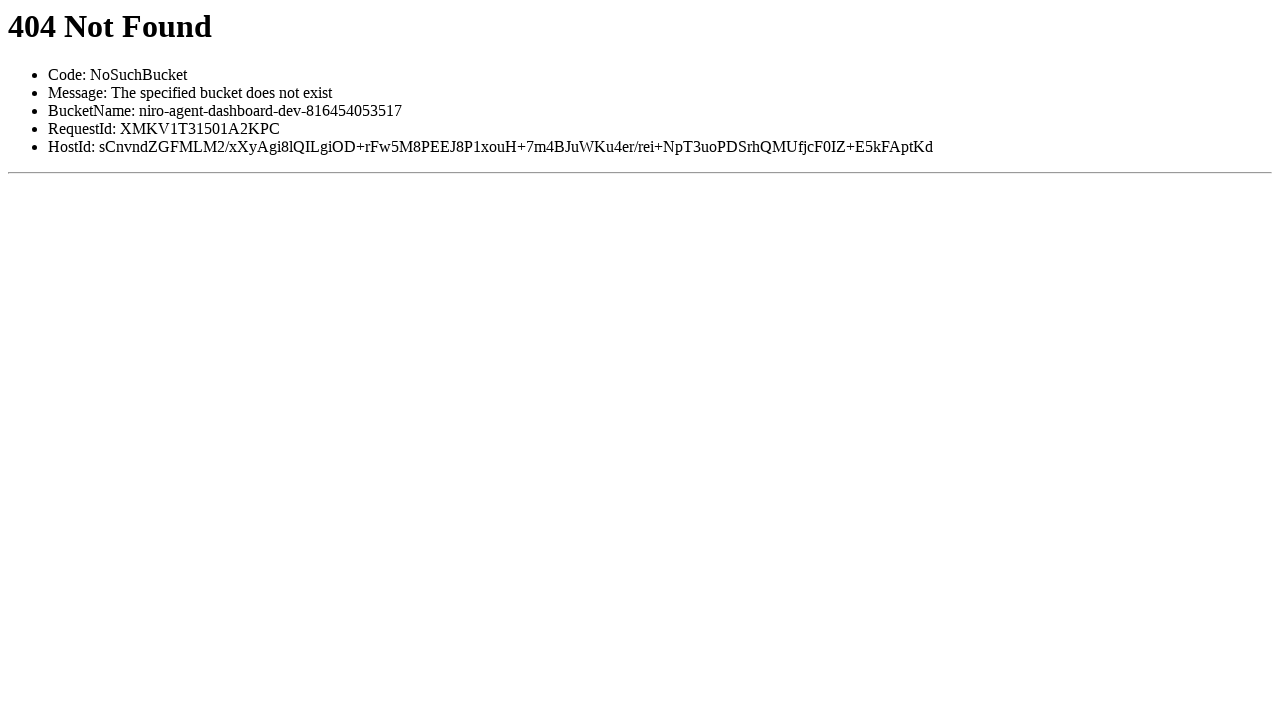

Waited 3 seconds for API calls and page initialization
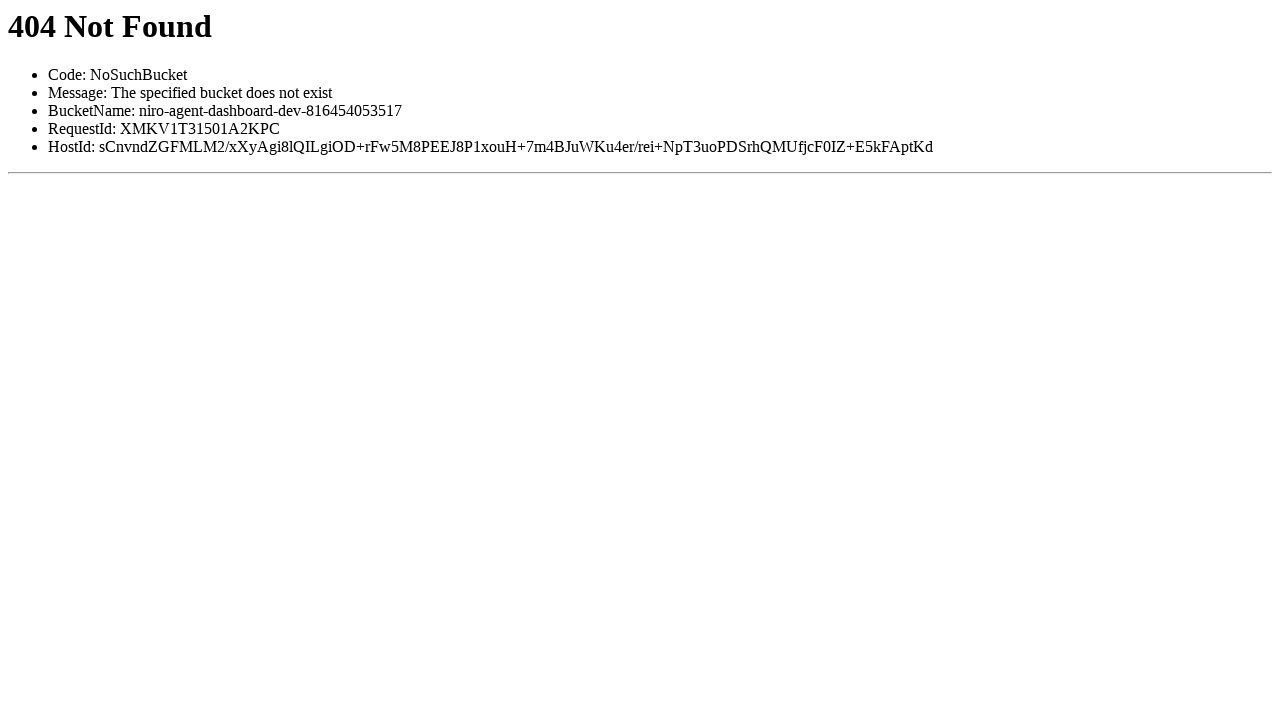

Retrieved body text content from page
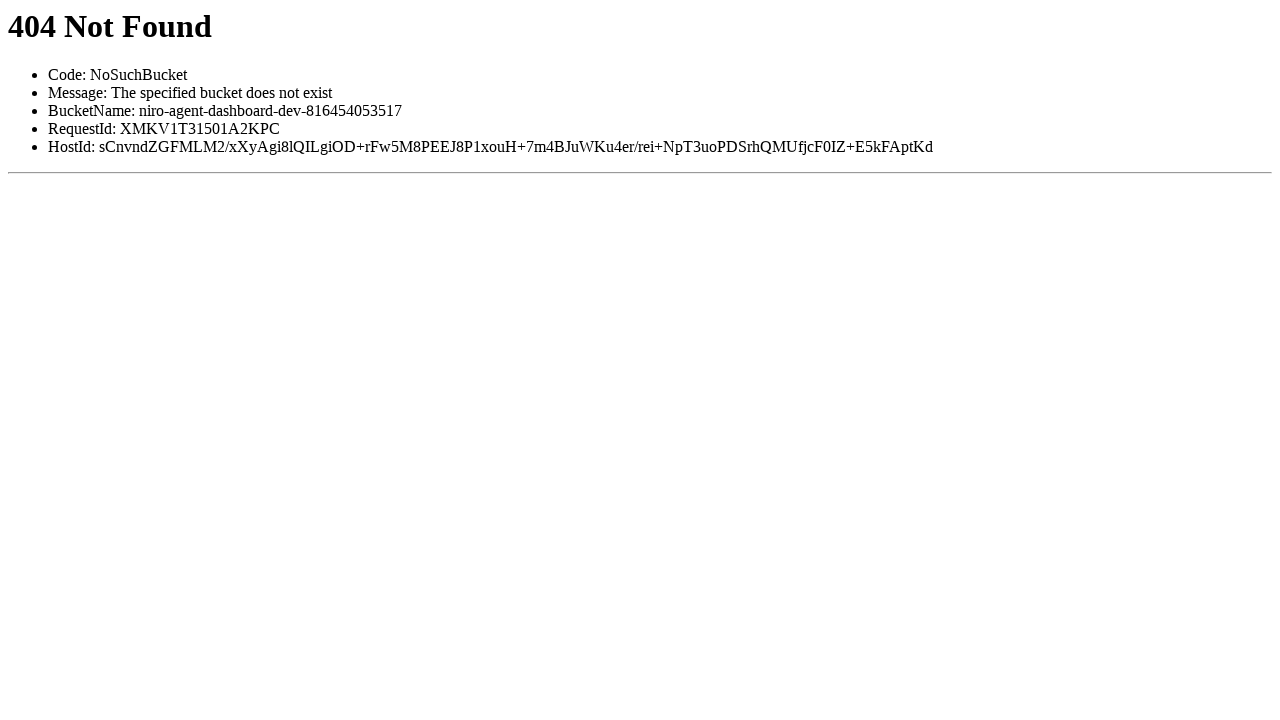

Verified page loaded successfully - body text is not None
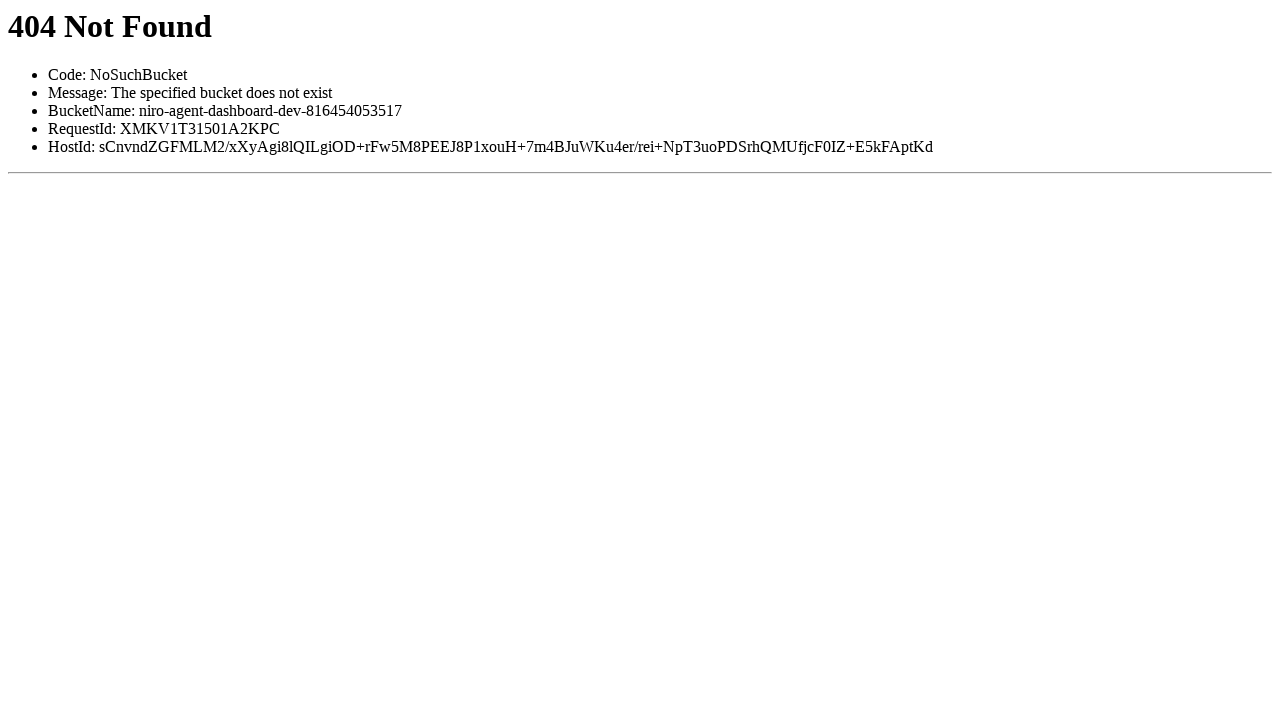

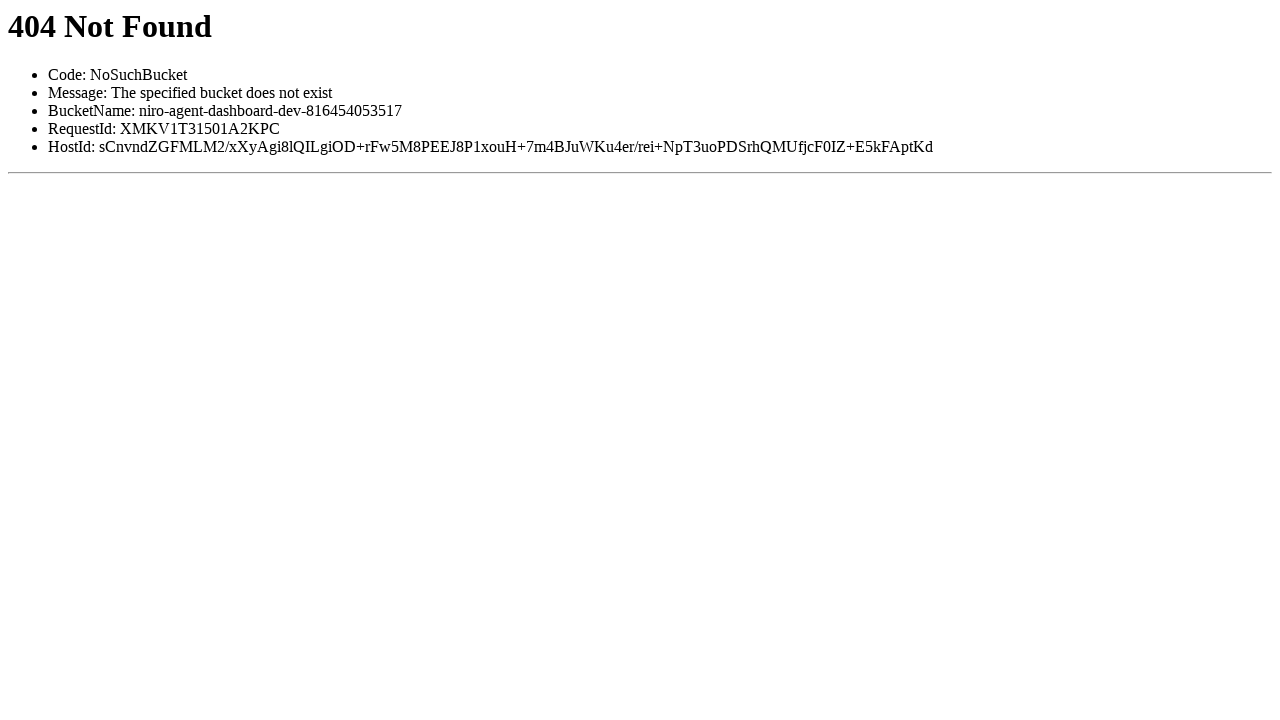